Tests dropdown selection functionality by selecting options using index, value, and visible text methods on a color dropdown menu

Starting URL: https://demoqa.com/select-menu

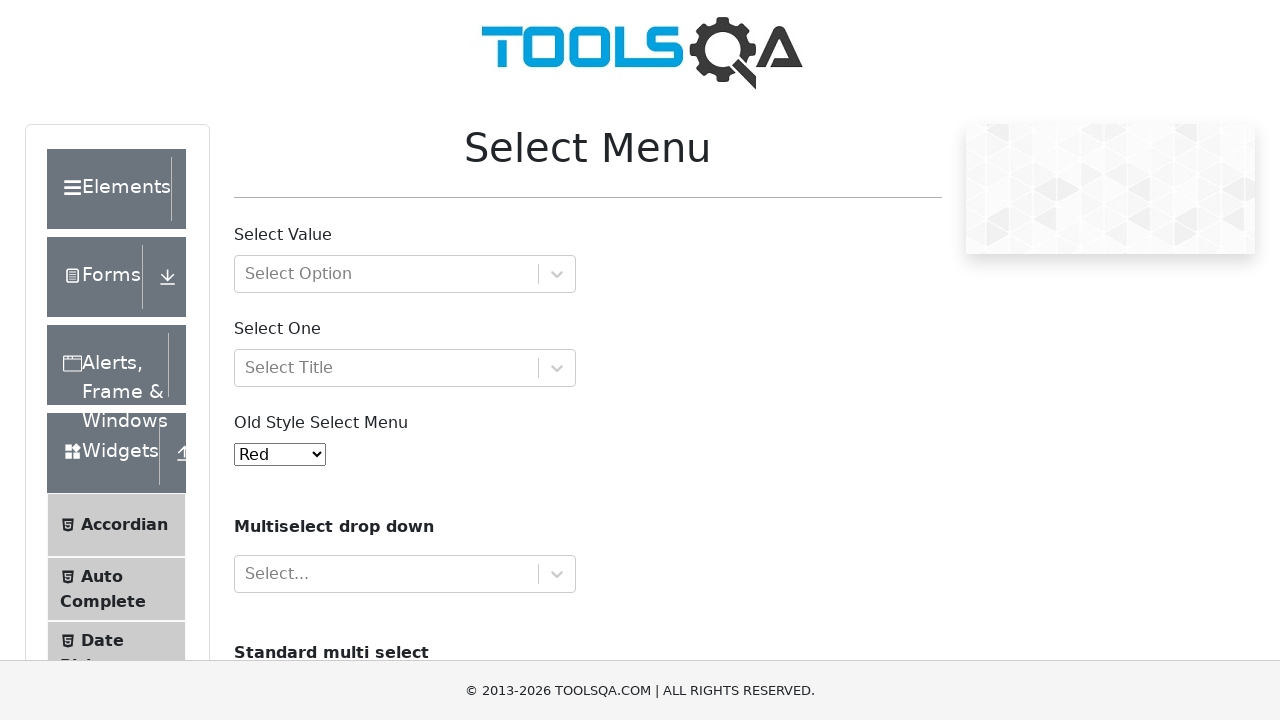

Selected Yellow option by index 3 from color dropdown on select#oldSelectMenu
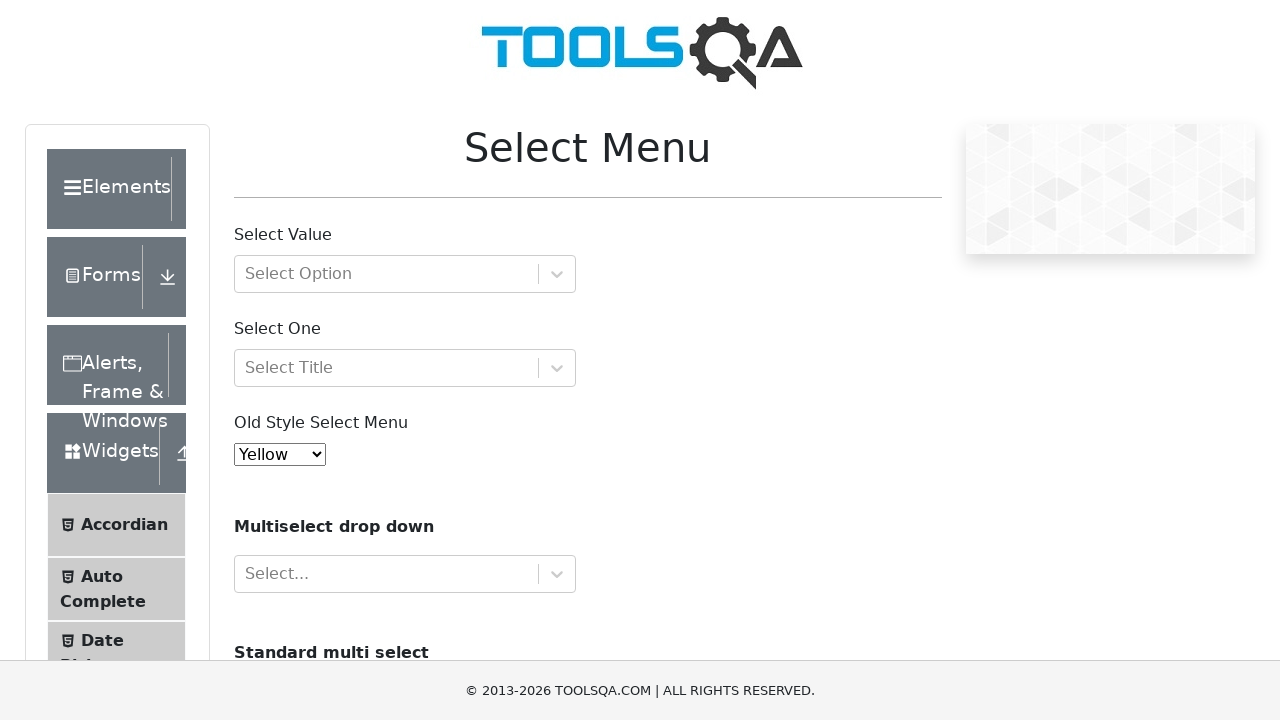

Verified that Yellow (index 3) is selected
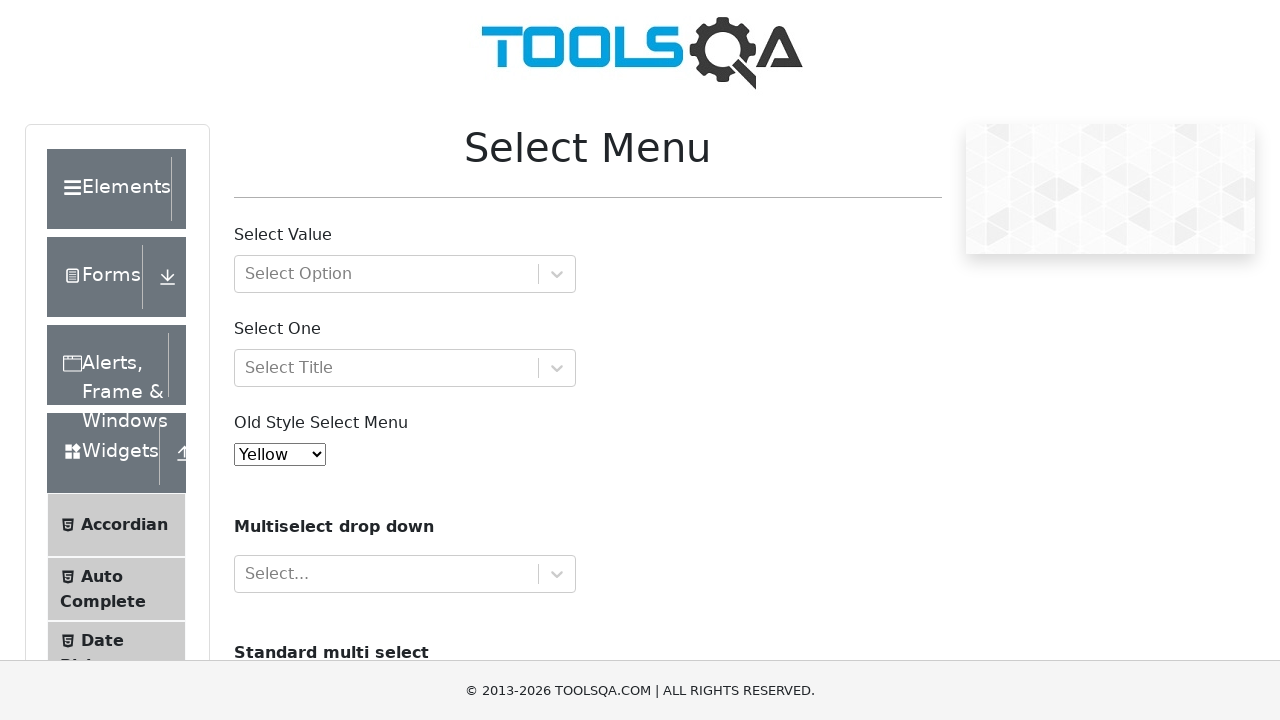

Selected Red option by value from color dropdown on select#oldSelectMenu
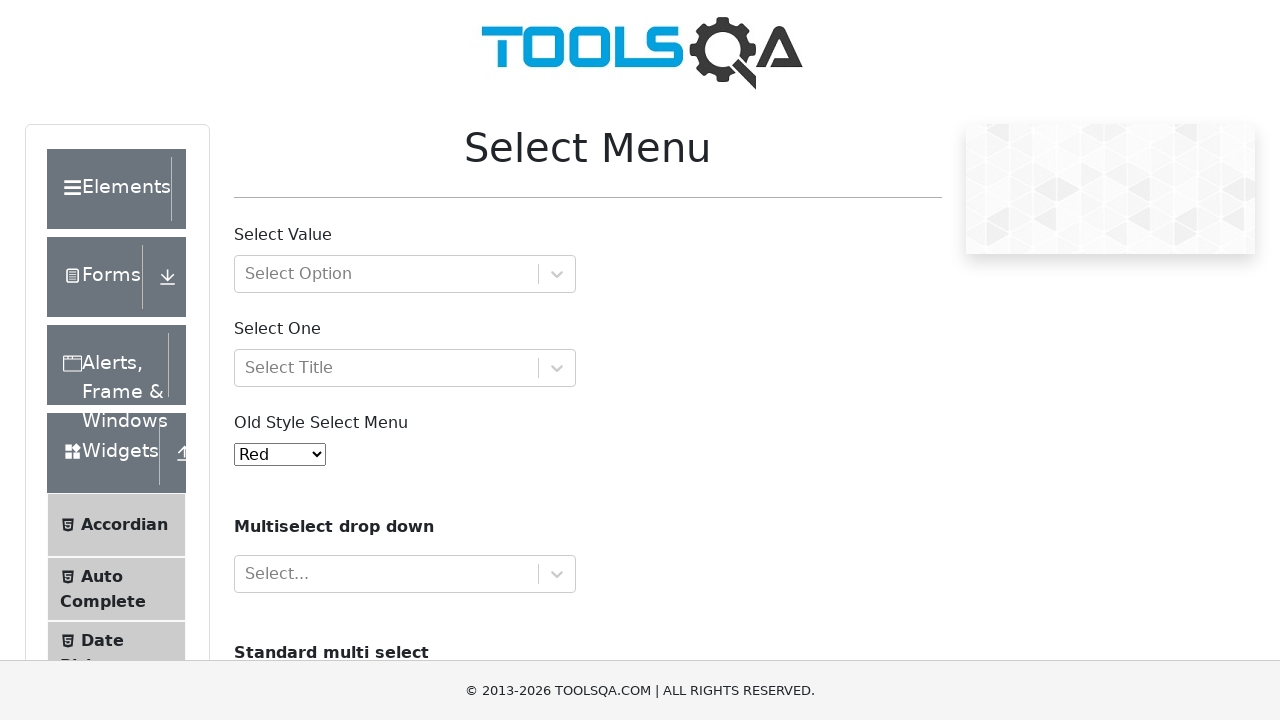

Verified that Red is selected
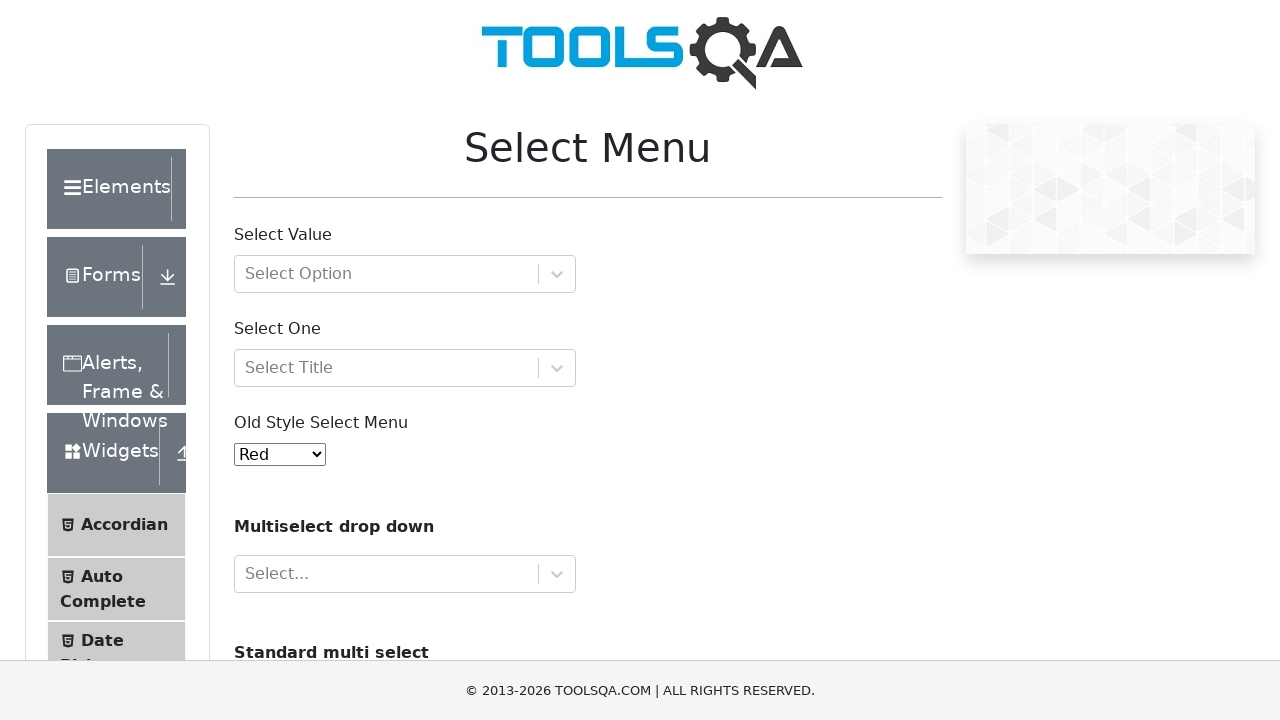

Selected White option by visible text from color dropdown on select#oldSelectMenu
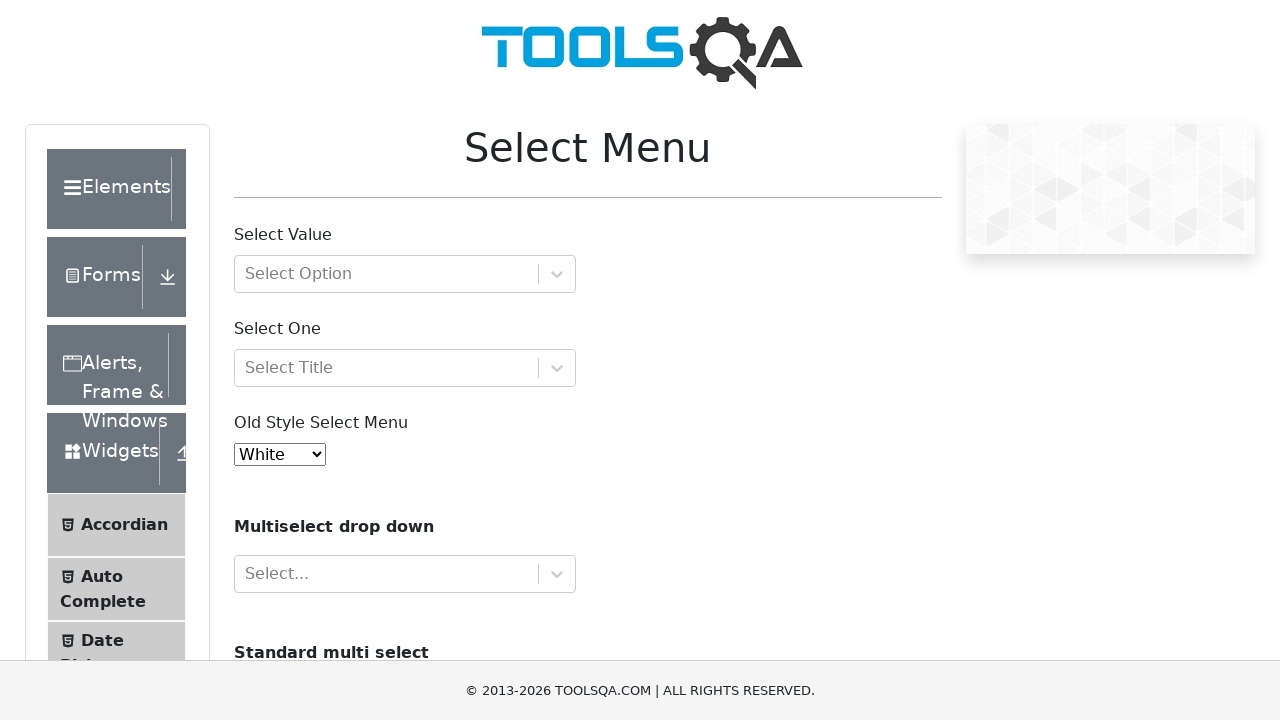

Verified that White is selected
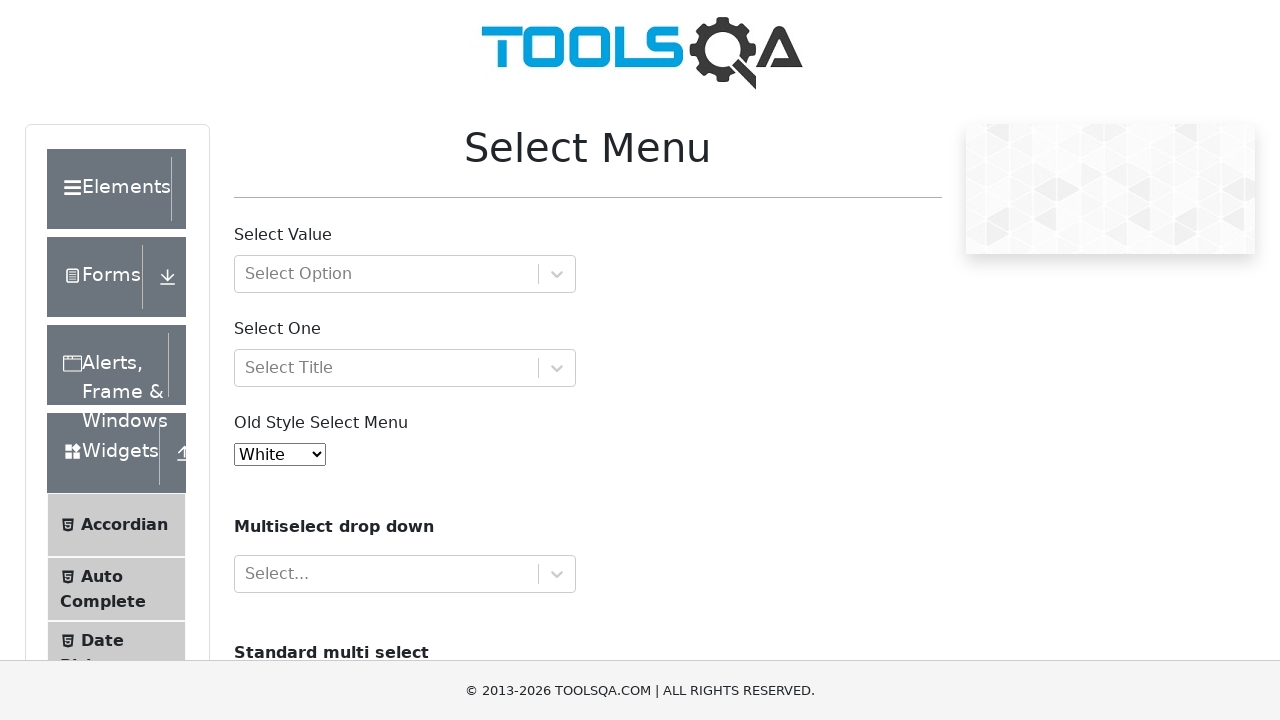

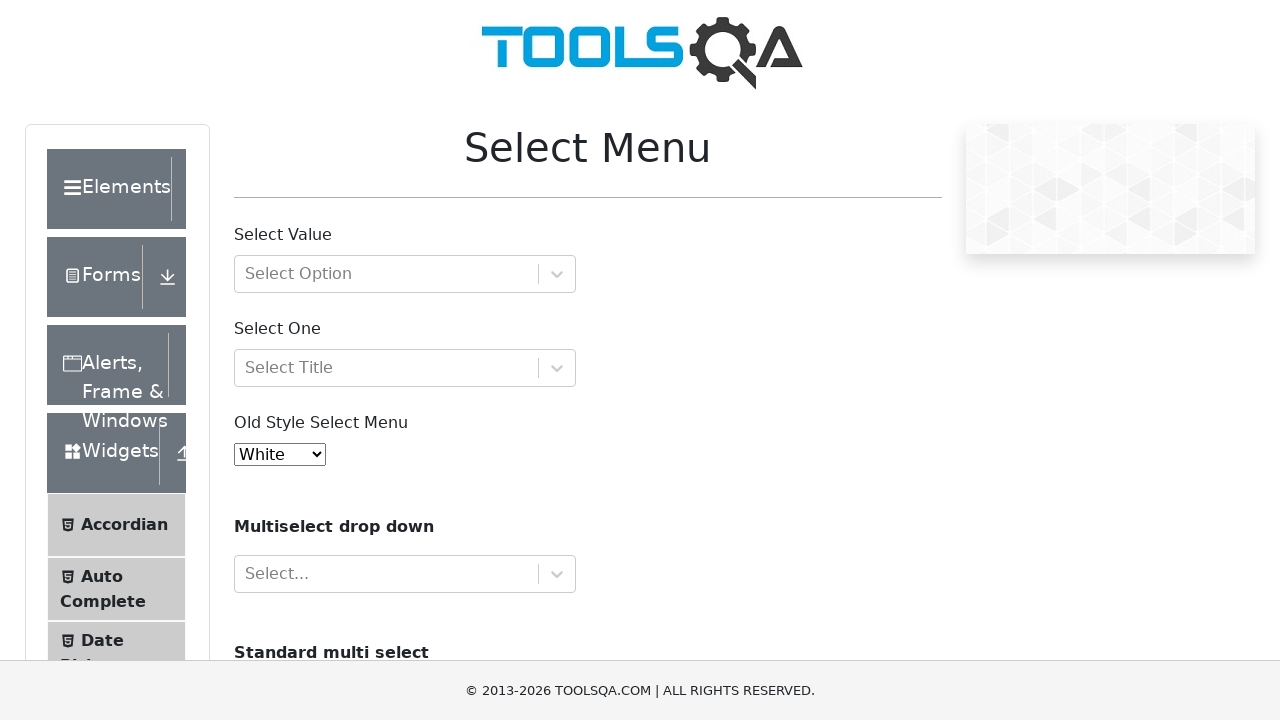